Tests drag and drop functionality by dragging a small circle element into a larger drop target circle

Starting URL: https://practice.cydeo.com/drag_and_drop_circles

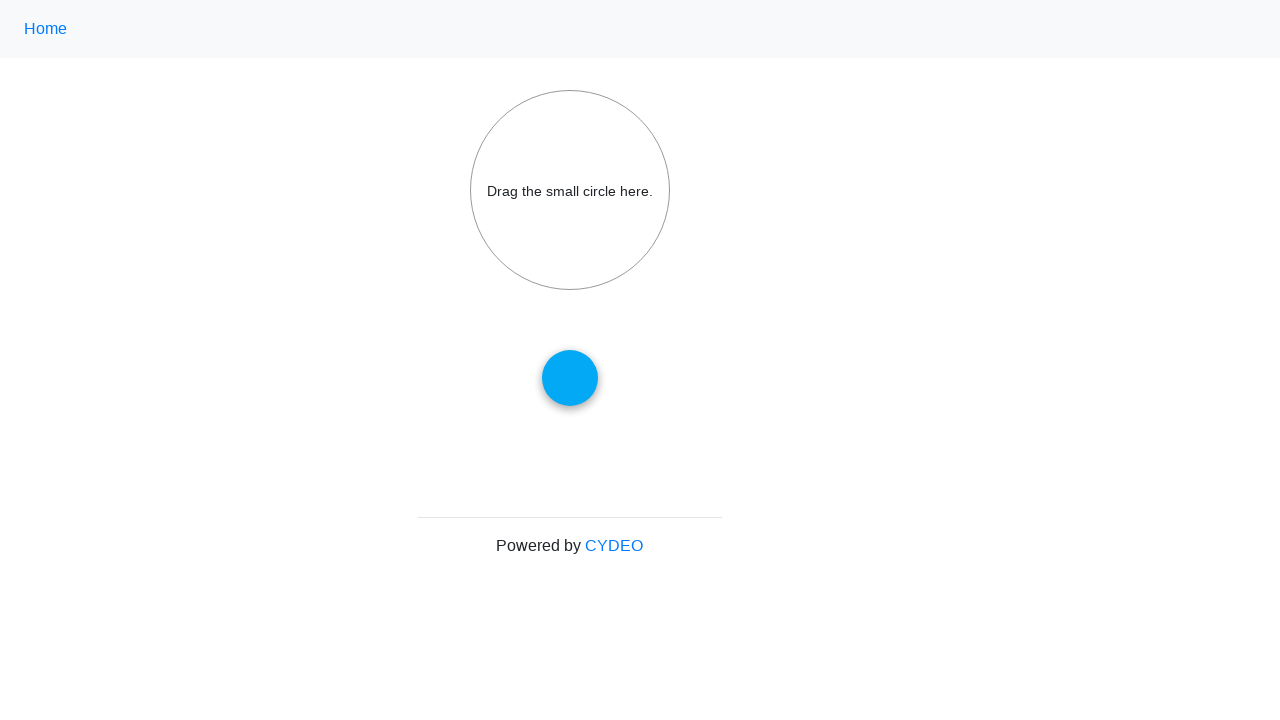

Located the draggable small circle element
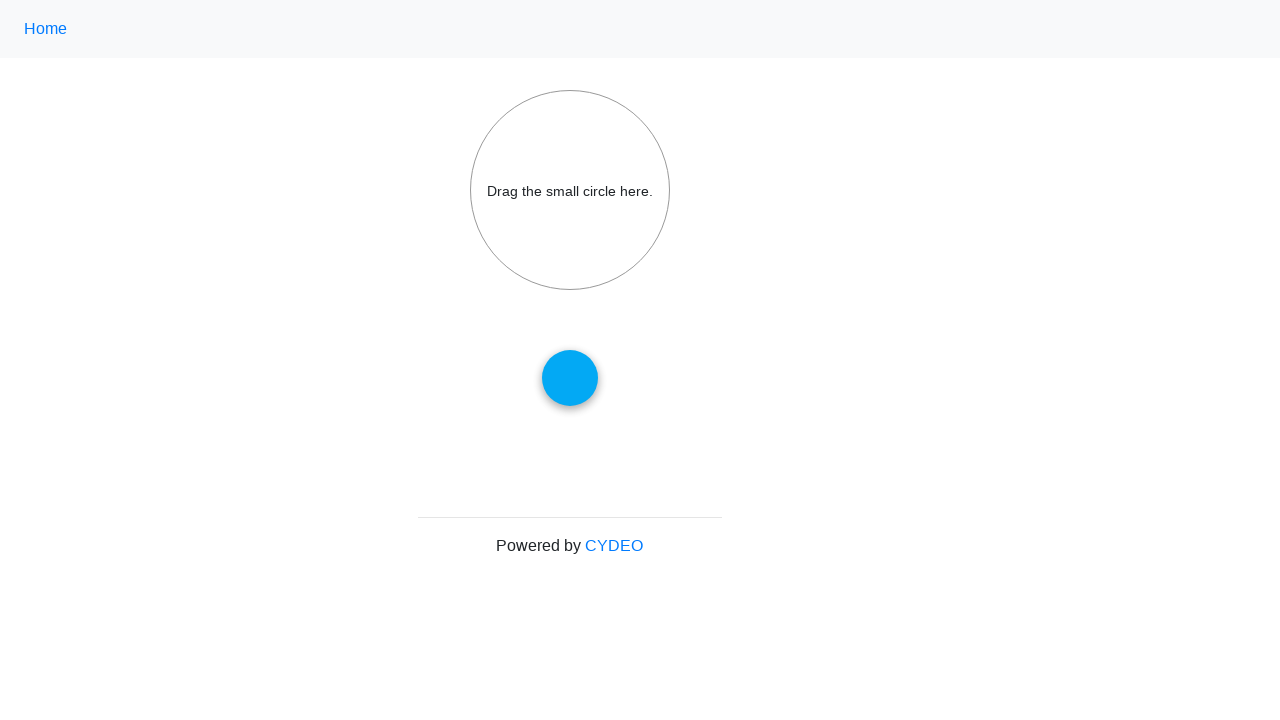

Located the drop target big circle element
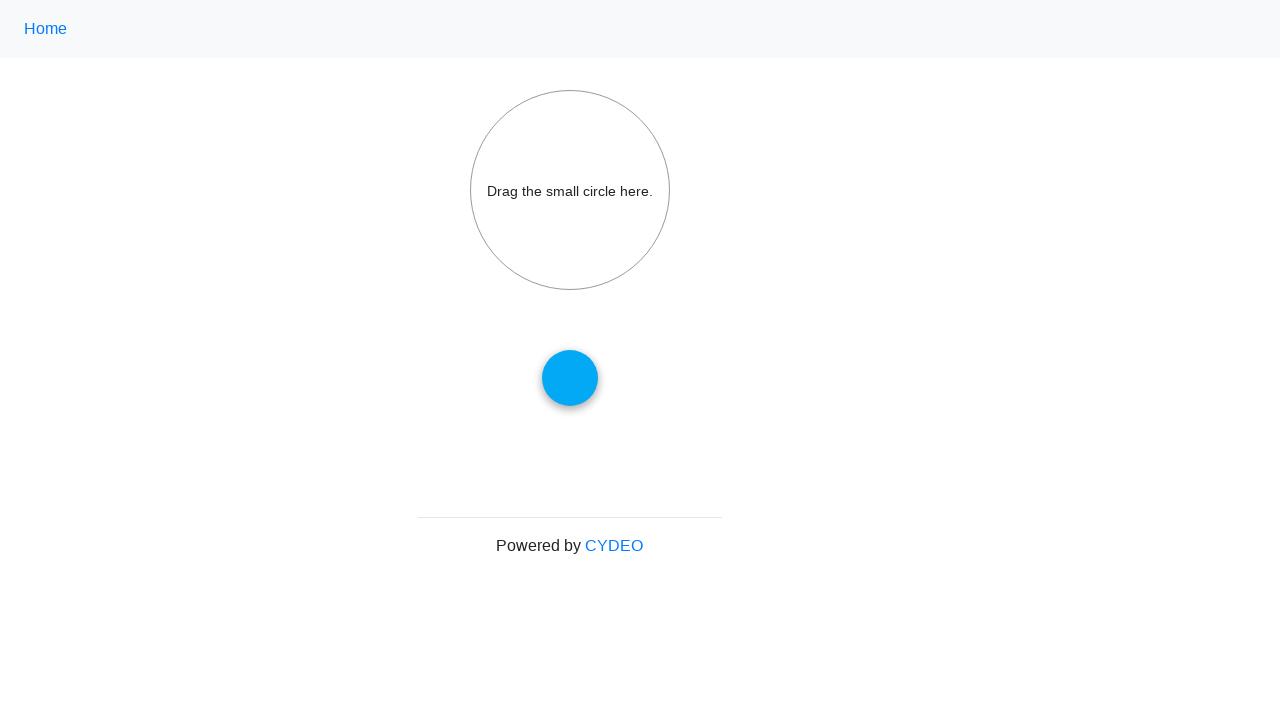

Dragged small circle into the big circle drop target at (570, 190)
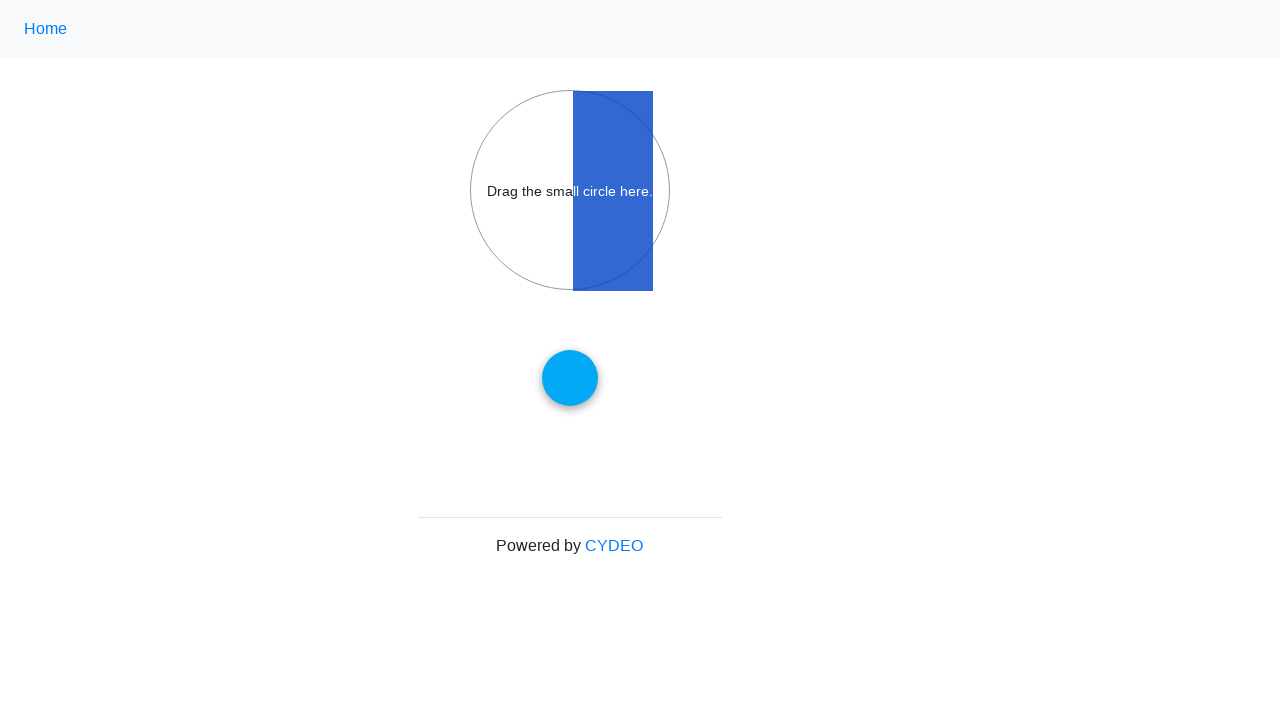

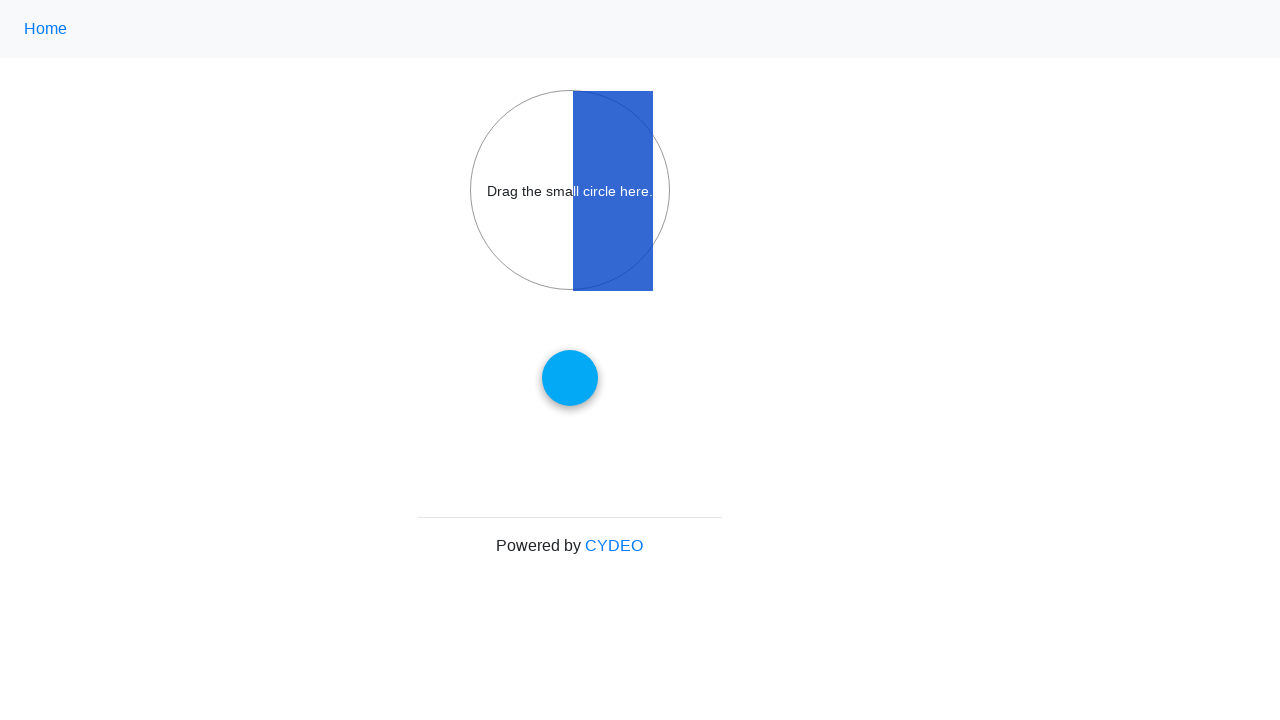